Simple test that navigates to Walmart homepage and waits for the page to load

Starting URL: https://www.walmart.com/

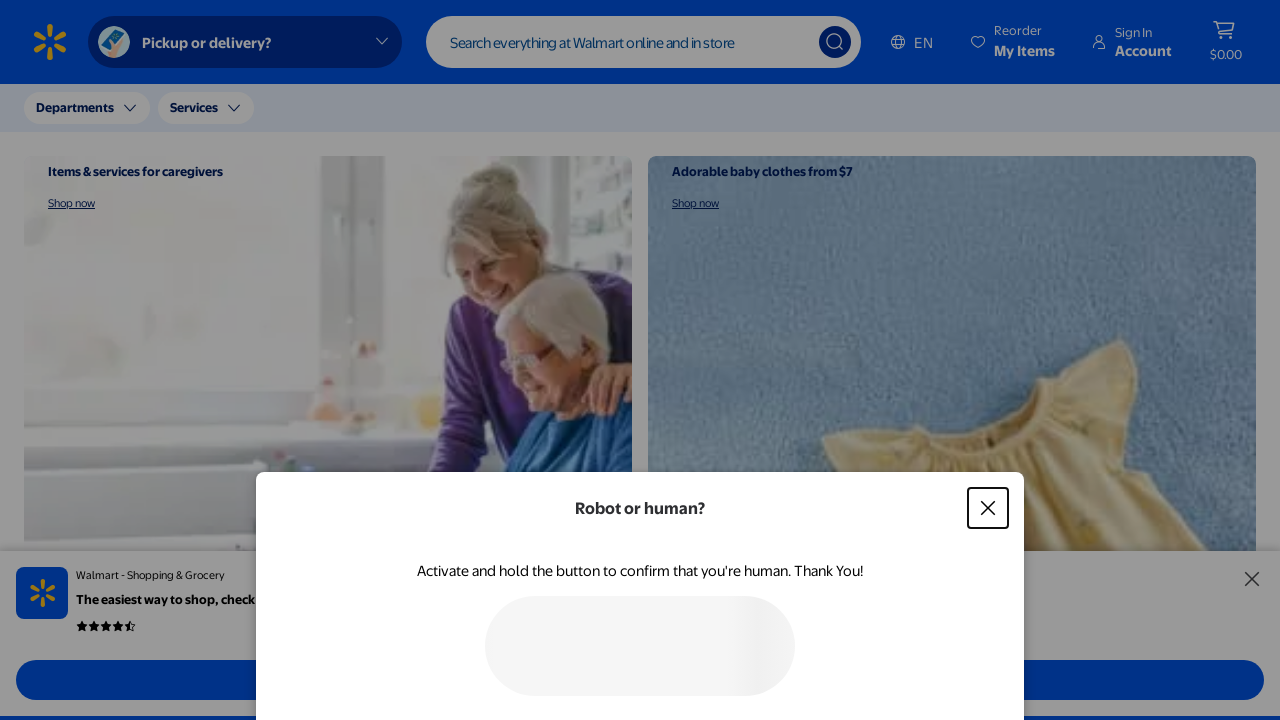

Waited for Walmart homepage to load (domcontentloaded state)
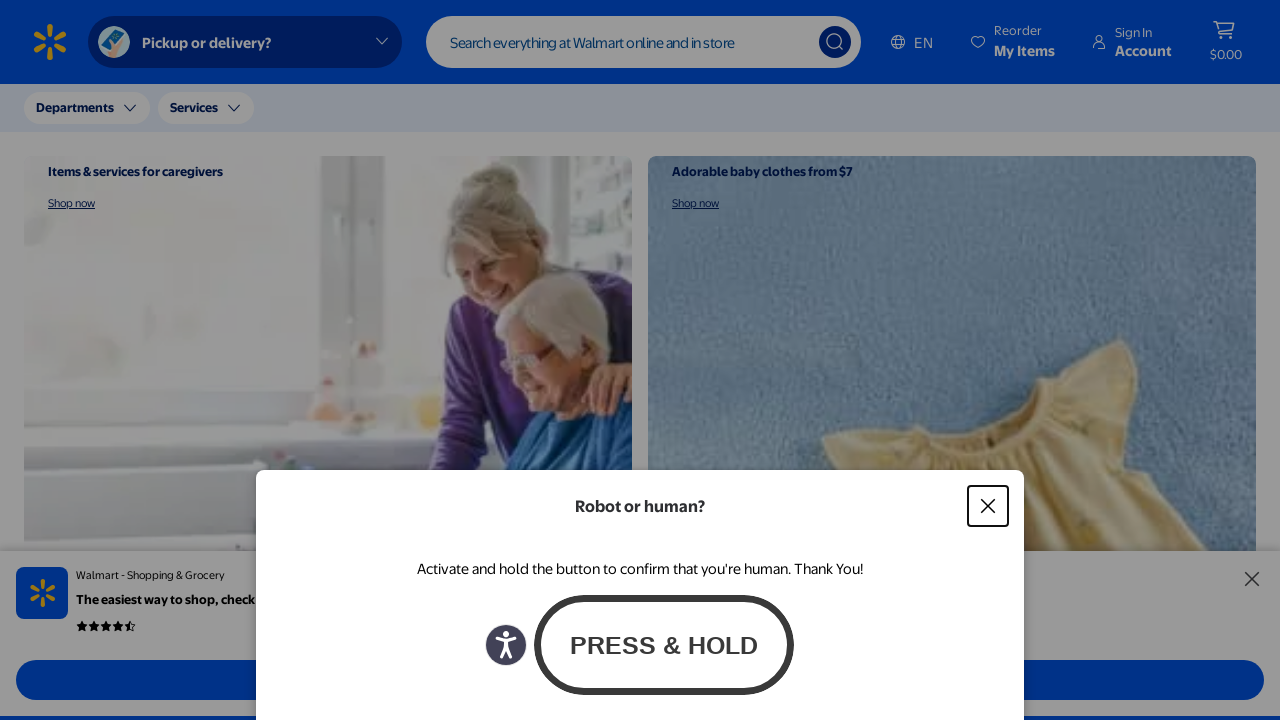

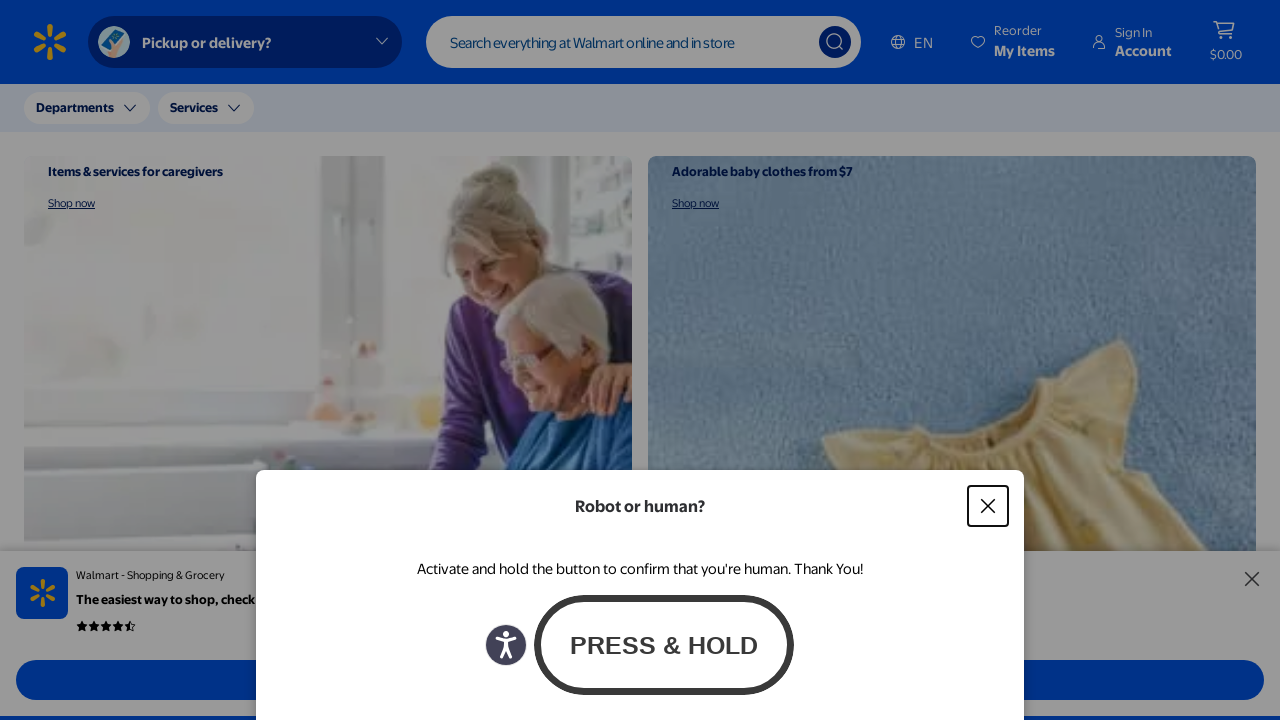